Tests window handling by clicking a button that opens a new window, then switching between parent and child windows

Starting URL: http://demo.automationtesting.in/Windows.html

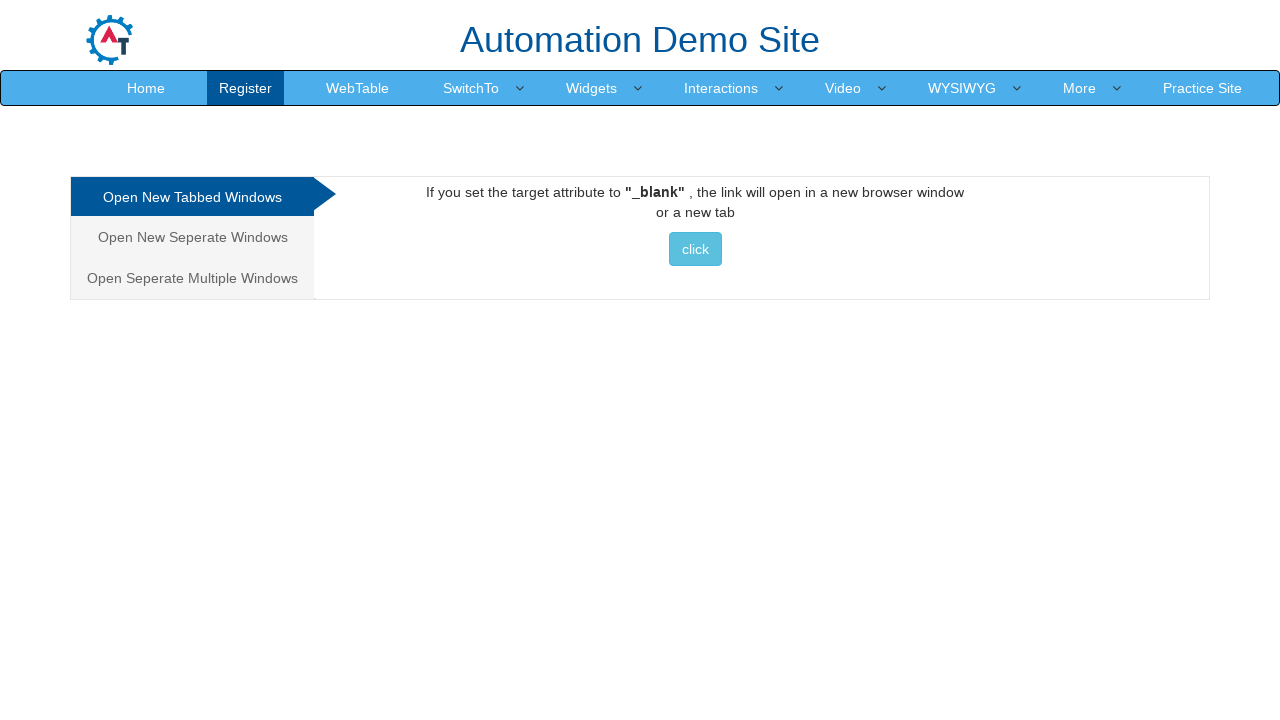

Clicked button to open new window at (695, 249) on xpath=//div[@id='Tabbed']/descendant::button[contains(text(),'click')]
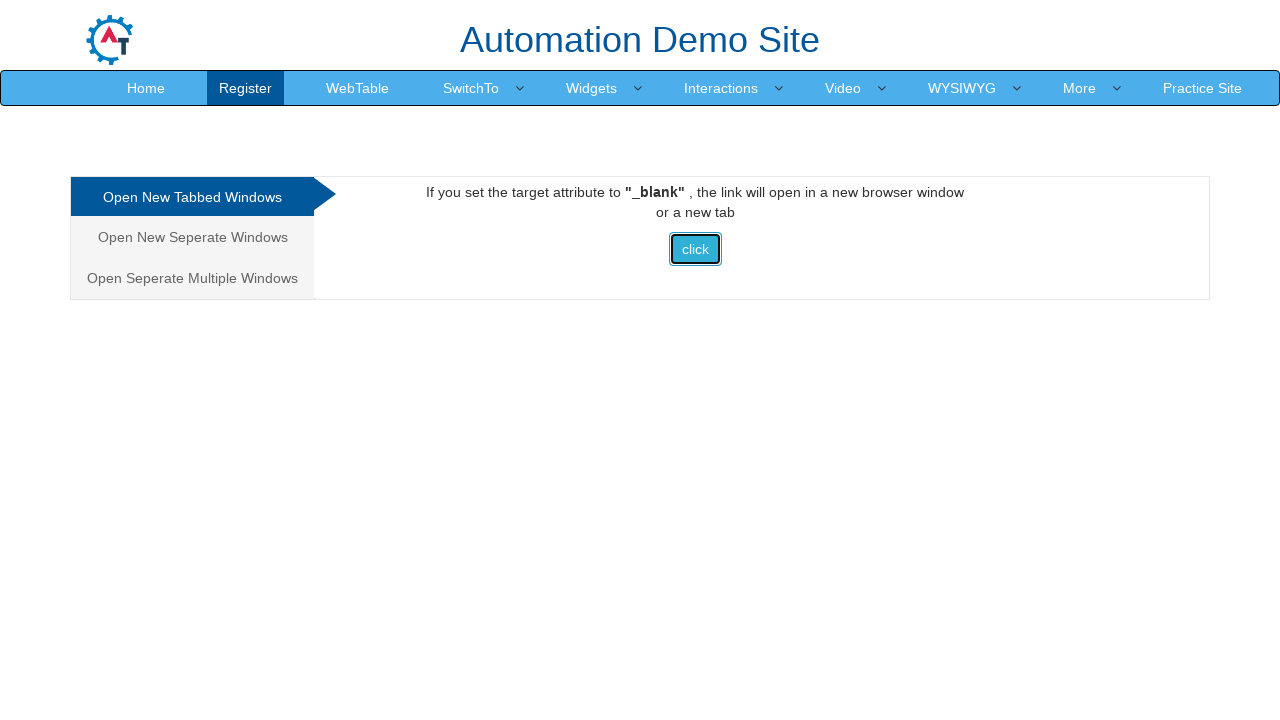

New window/page object acquired
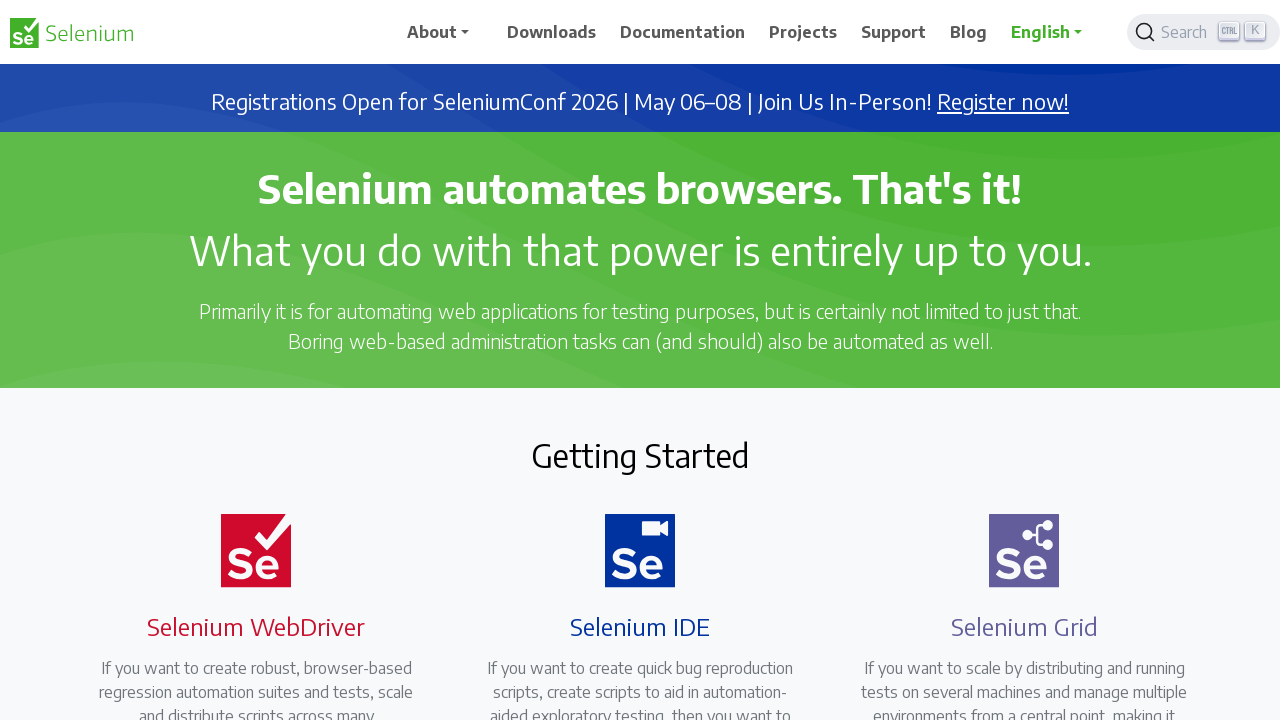

Retrieved new window title: 'Selenium'
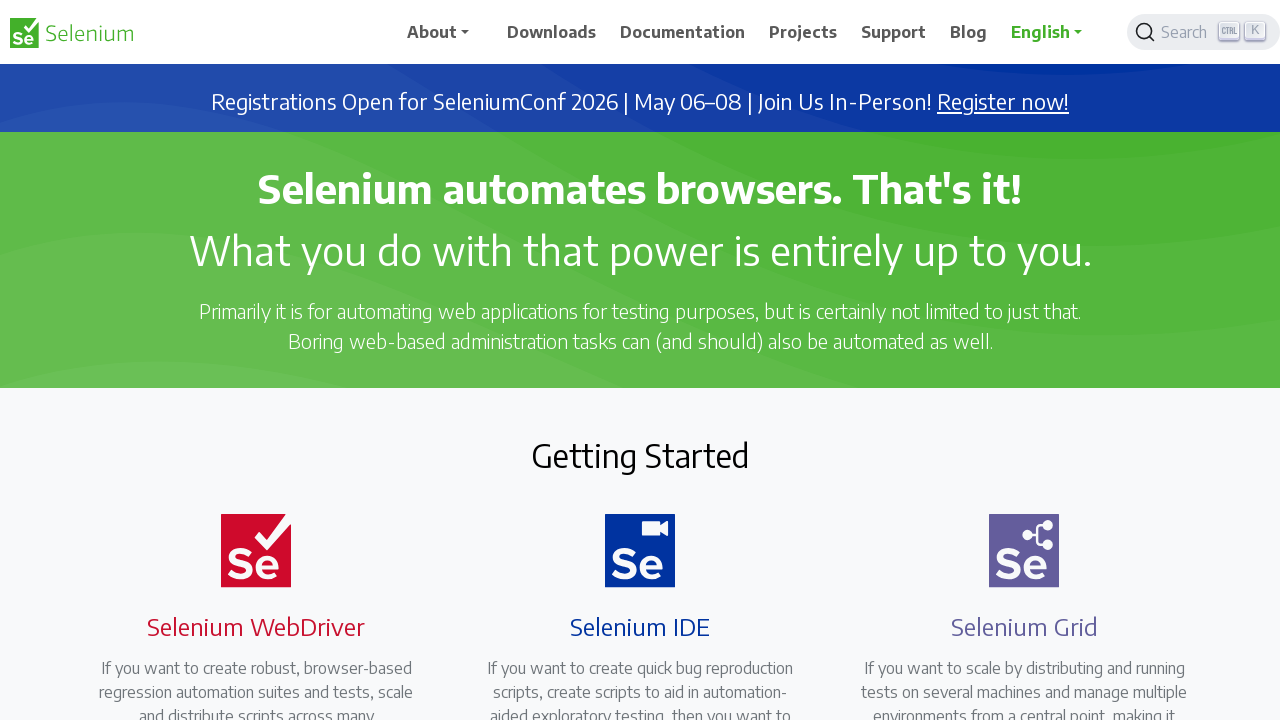

Retrieved original window title: 'Frames & windows'
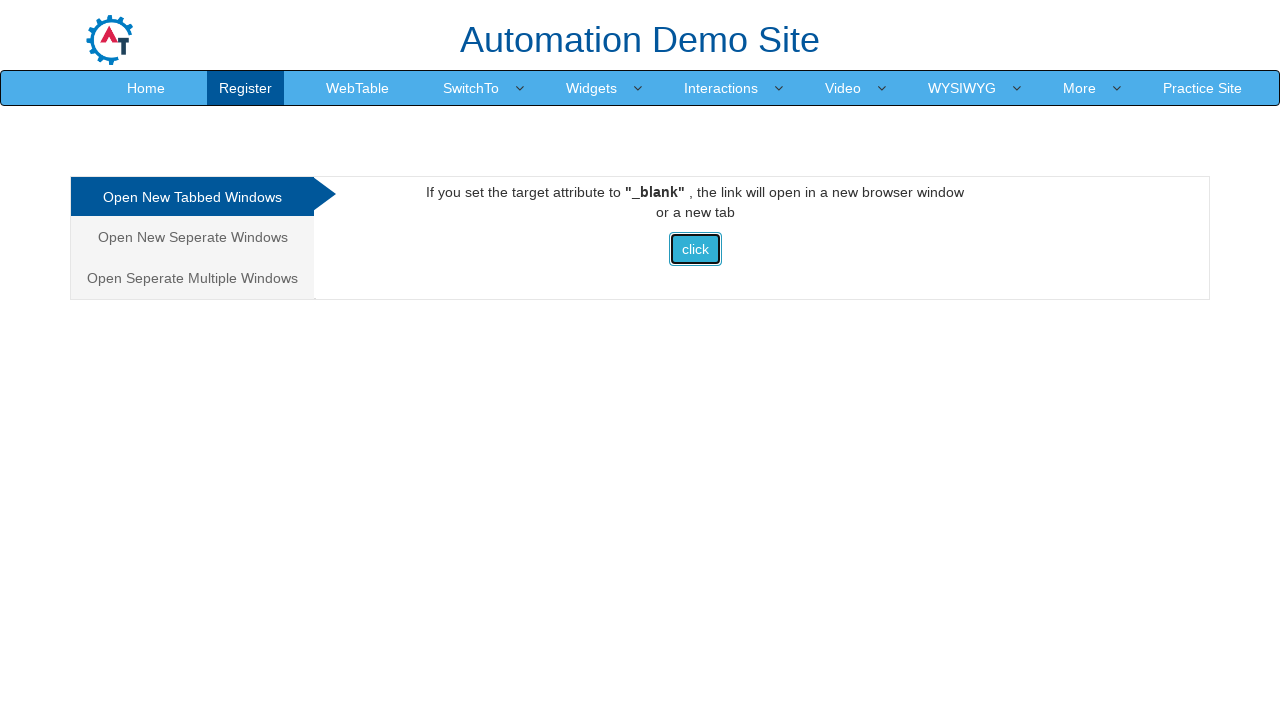

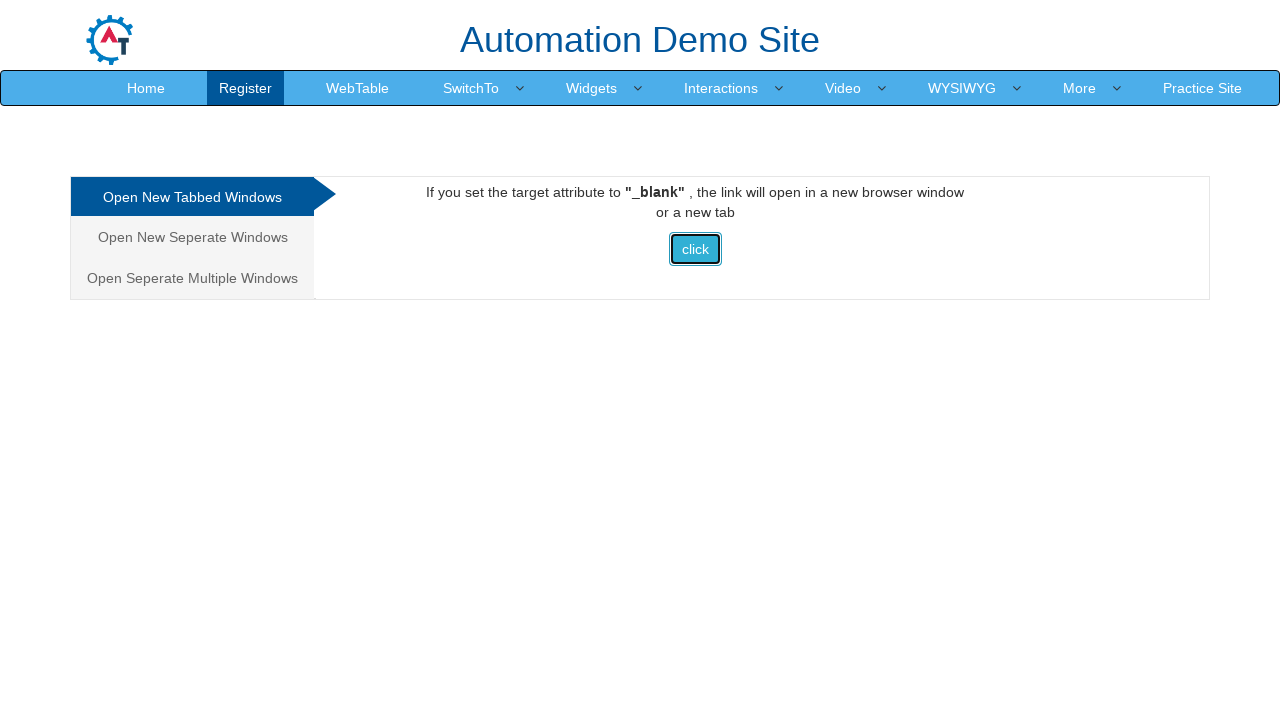